Navigates to training-support.net homepage, retrieves the page title, clicks on the "About Us" link, and verifies navigation to the About Us page.

Starting URL: https://www.training-support.net

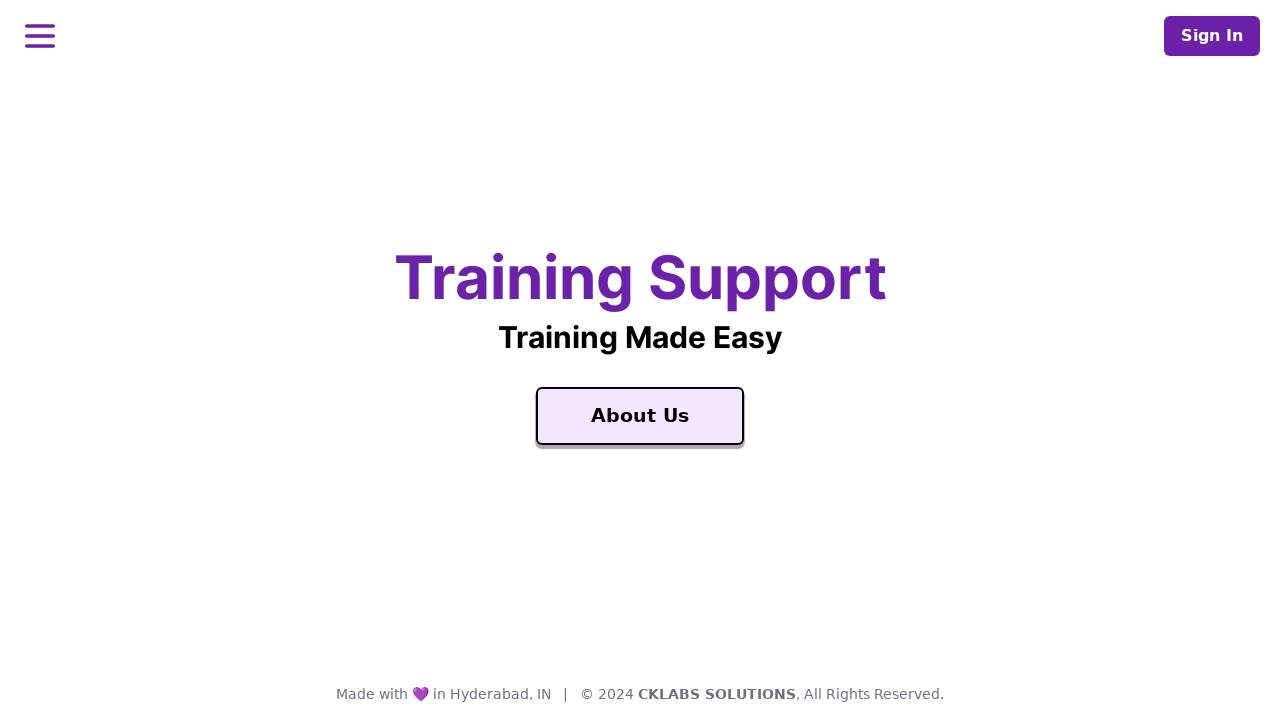

Clicked on the 'About Us' link at (640, 416) on xpath=//a[text()='About Us']
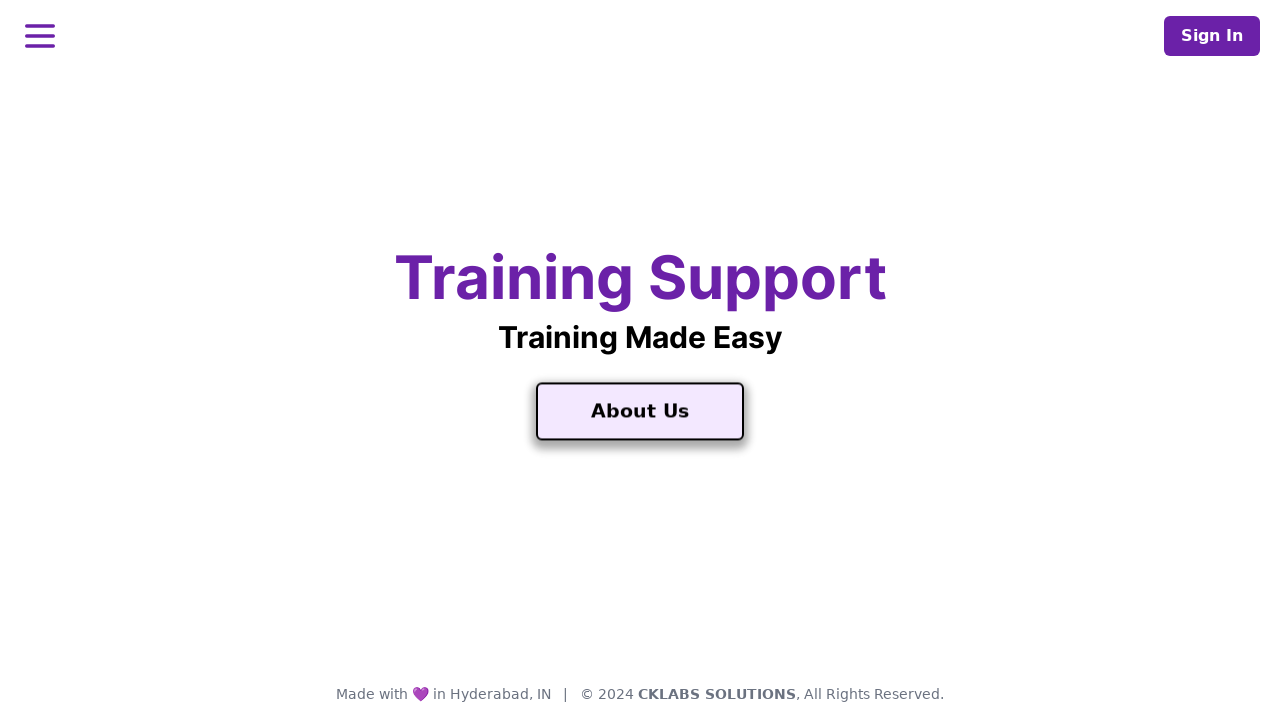

About Us page navigation completed and DOM content loaded
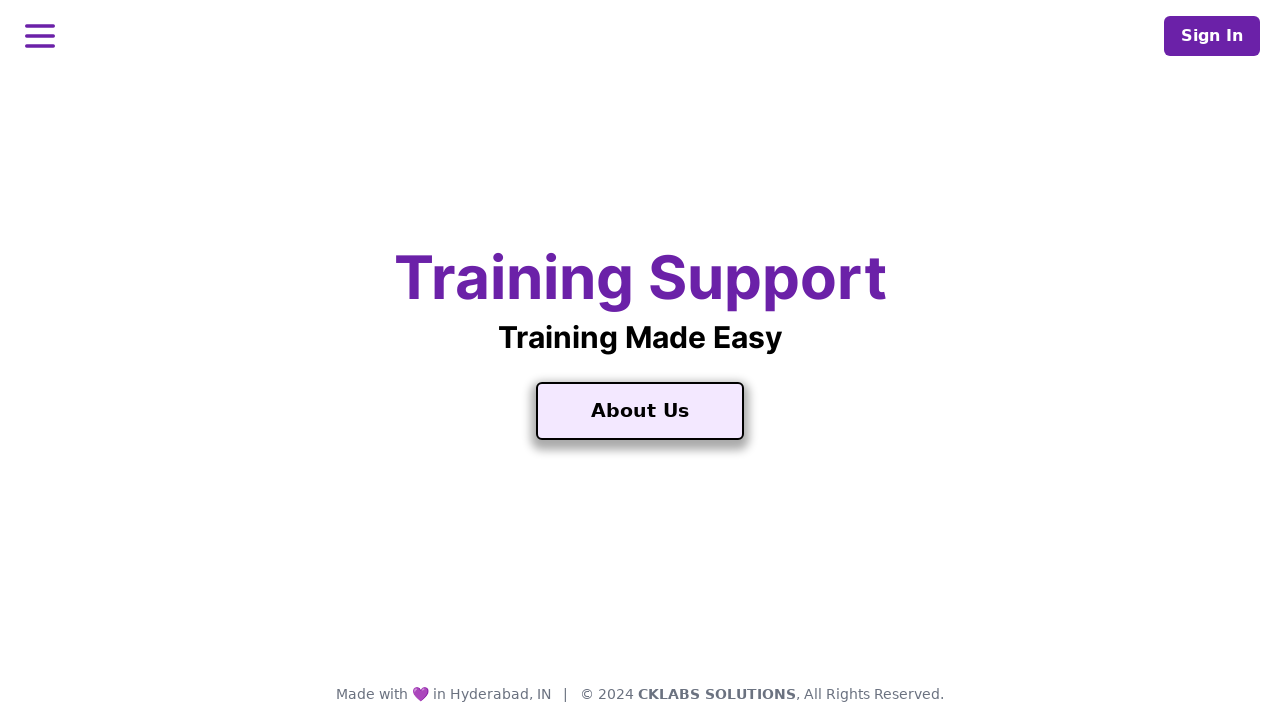

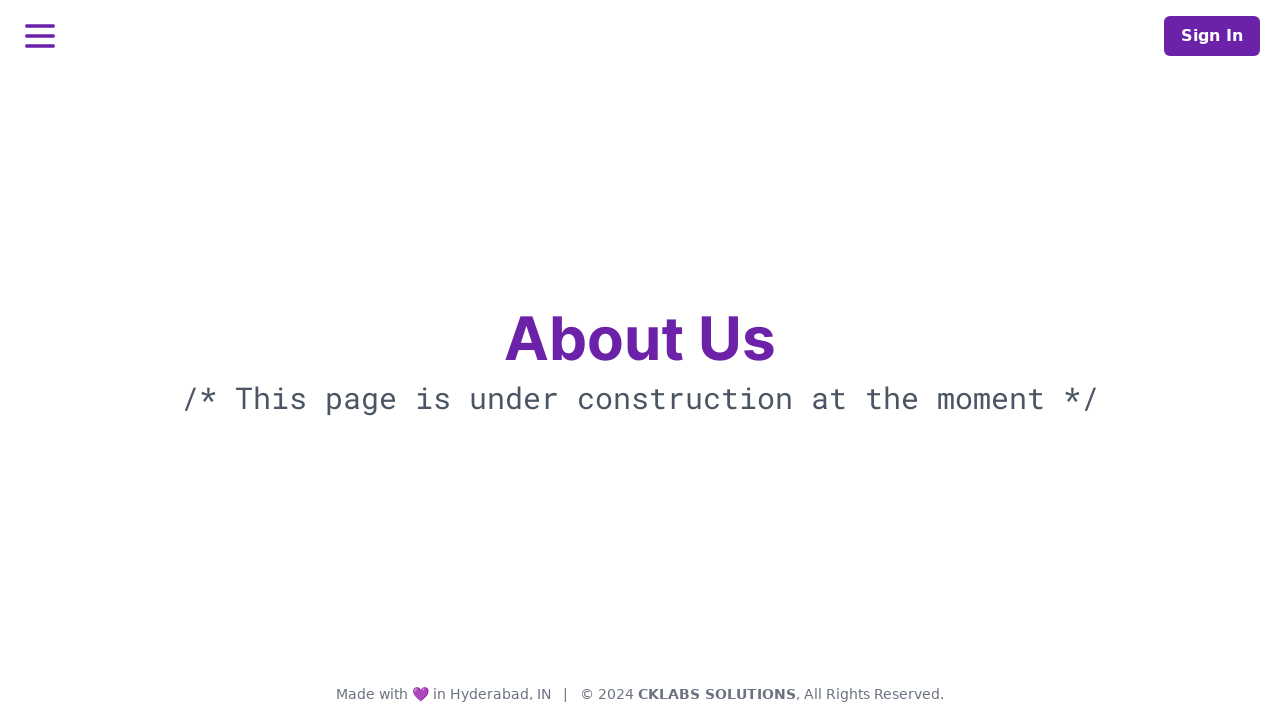